Tests the Courses section by clicking on the Courses element and verifying that a login button is displayed on the page.

Starting URL: https://jovial-buttercream-da99f3.netlify.app/

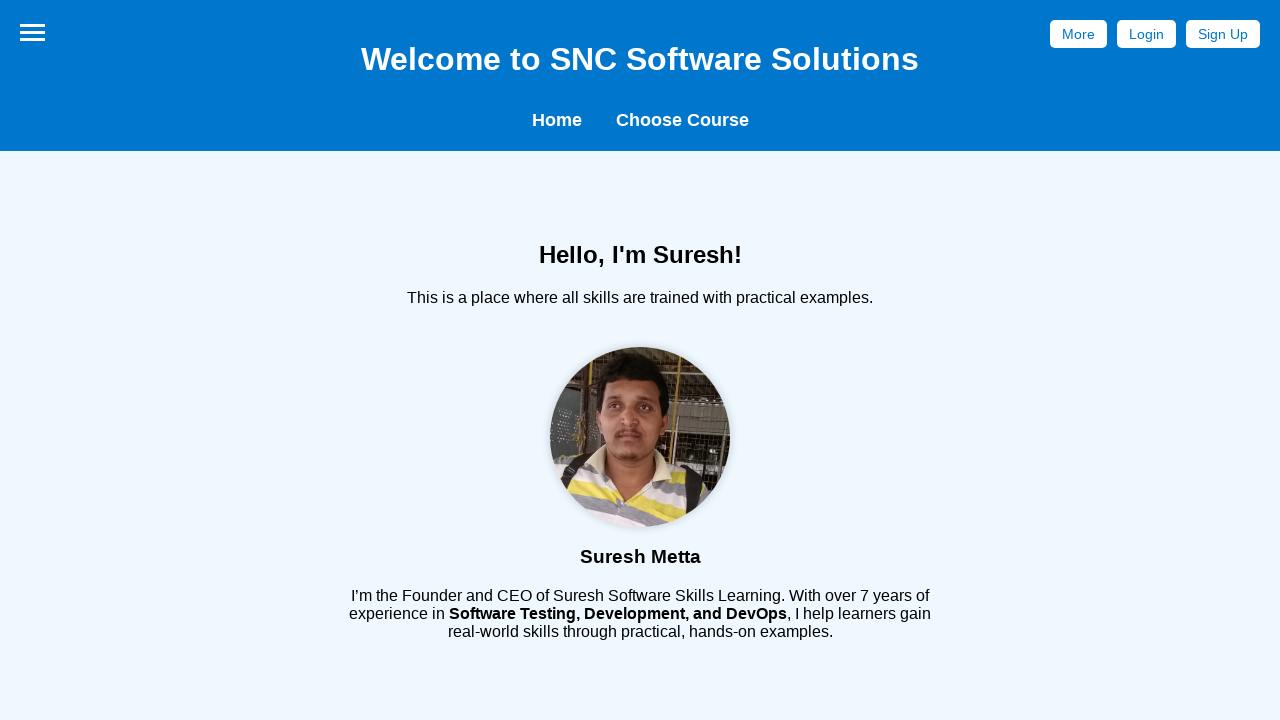

Waited for Courses element to load
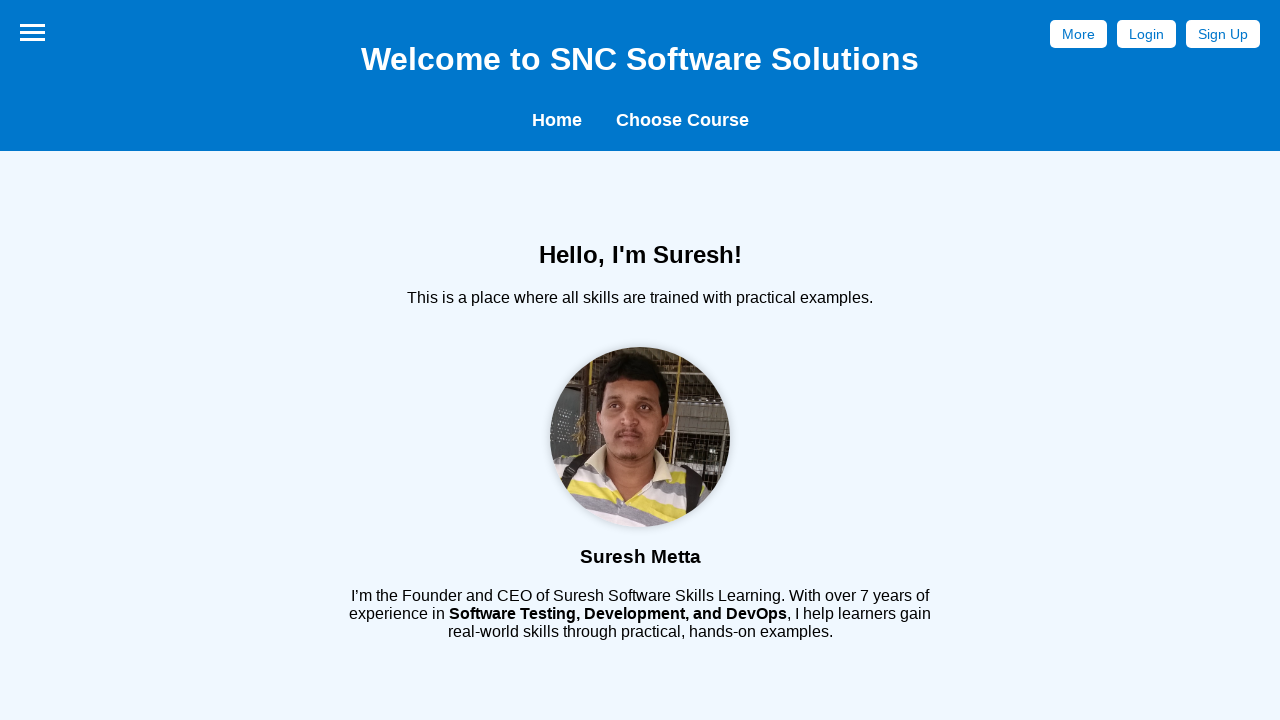

Clicked on Courses element at (682, 120) on #Courses
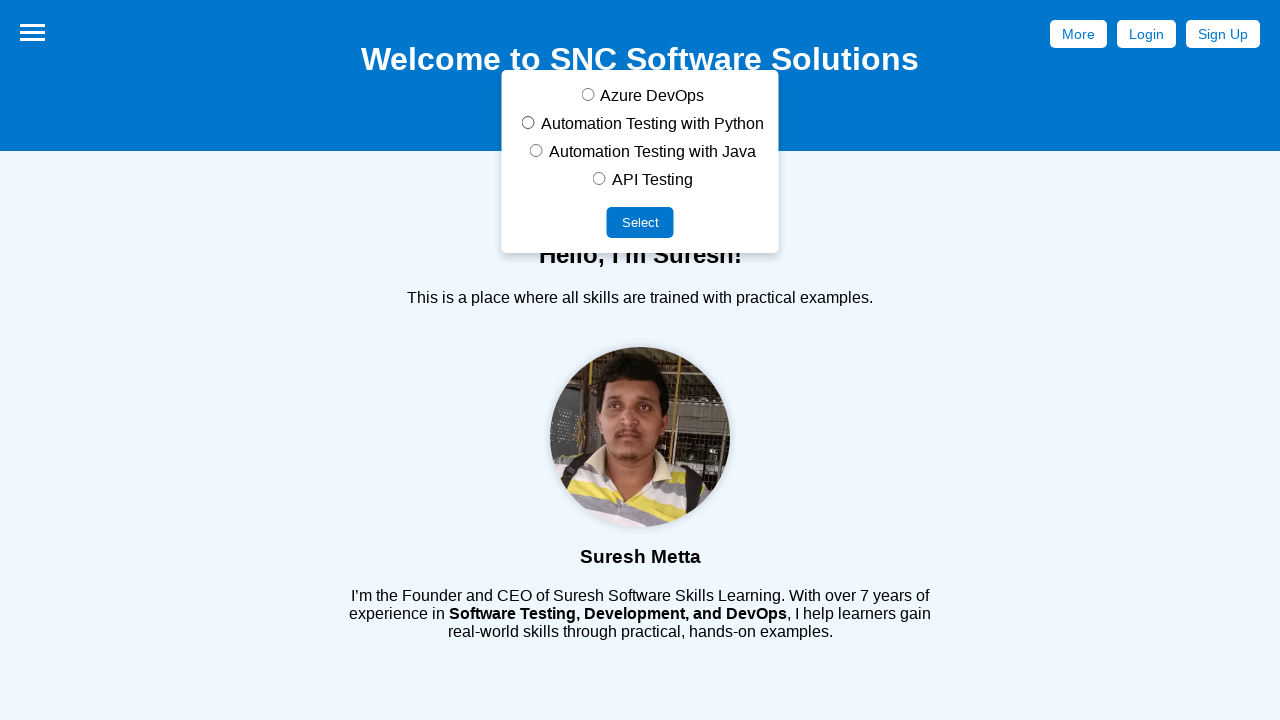

Verified login button is displayed on the page
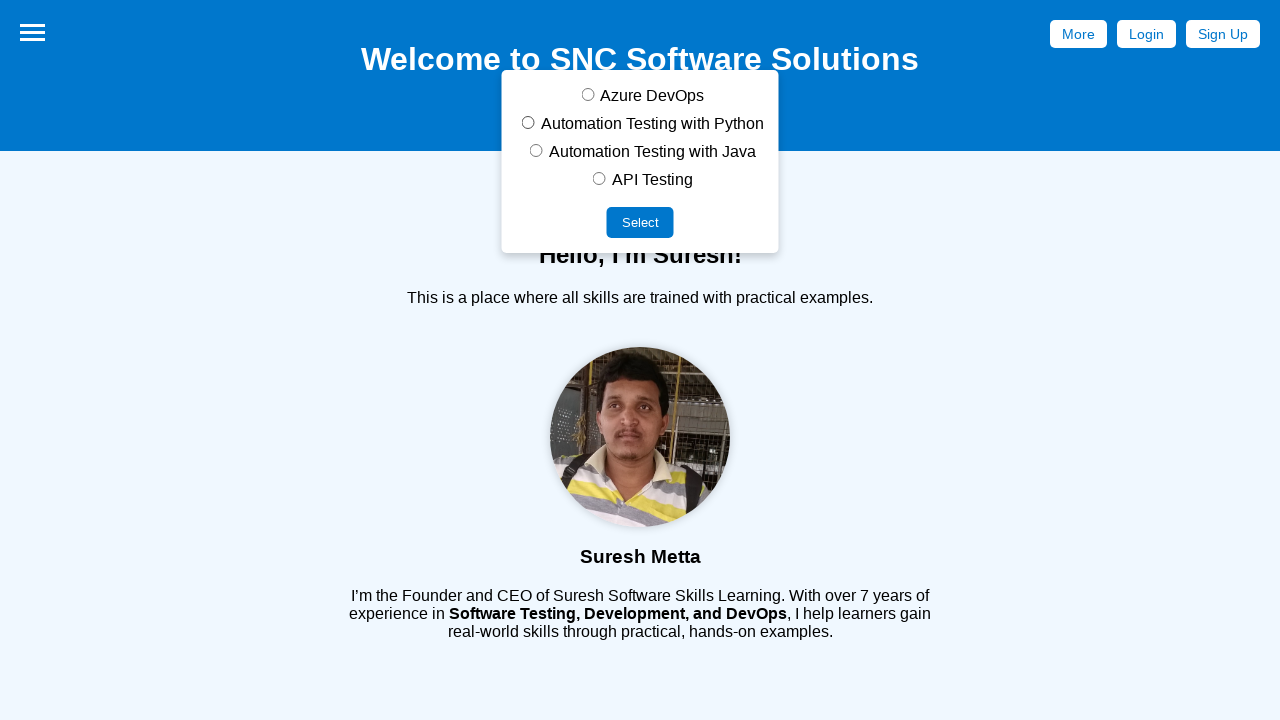

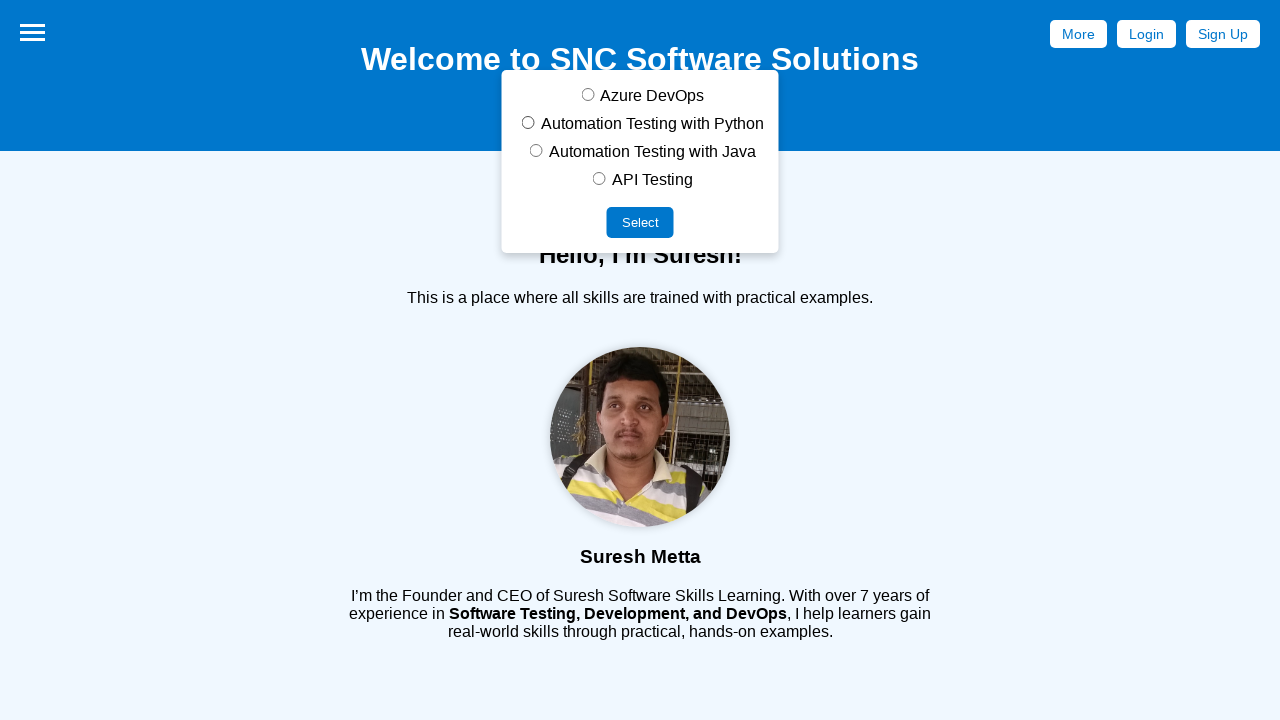